Tests a registration form by filling in first name, last name, and city fields, then submitting the form and verifying a success message is displayed.

Starting URL: http://suninjuly.github.io/registration1.html

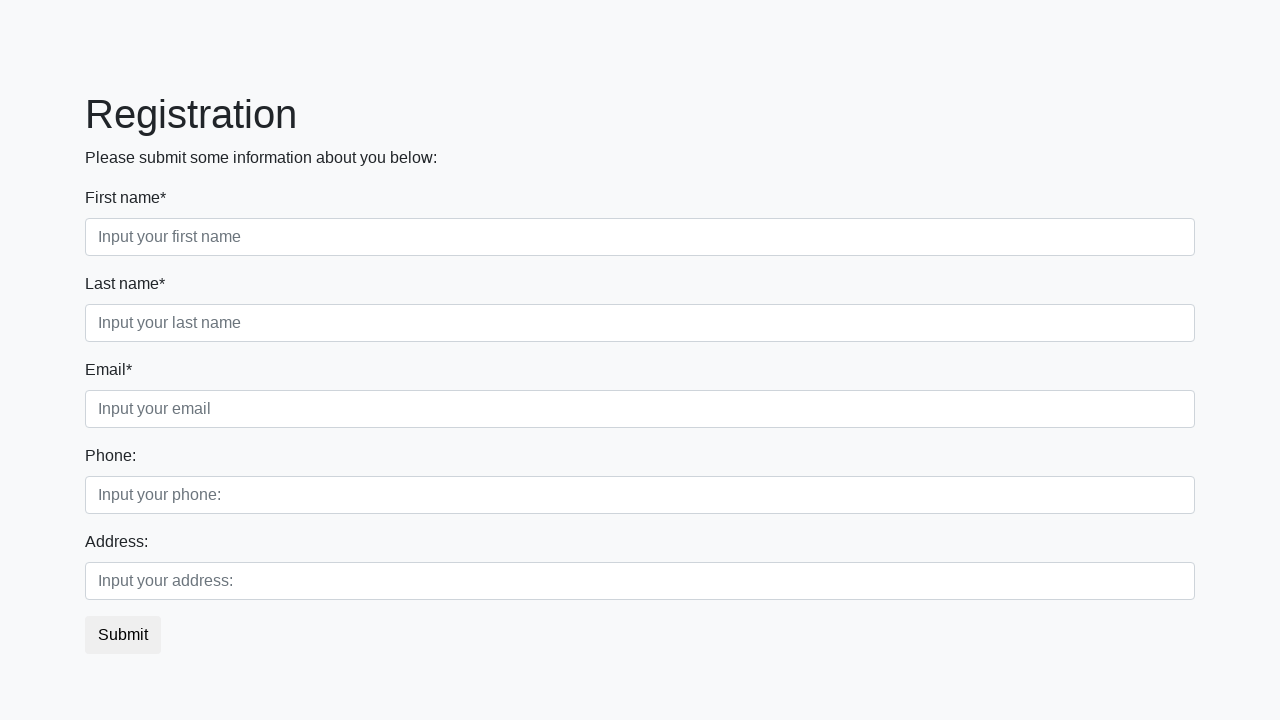

Filled first name field with 'Mikhail' on //div[@class='first_block']/div[1]/input[@class='form-control first']
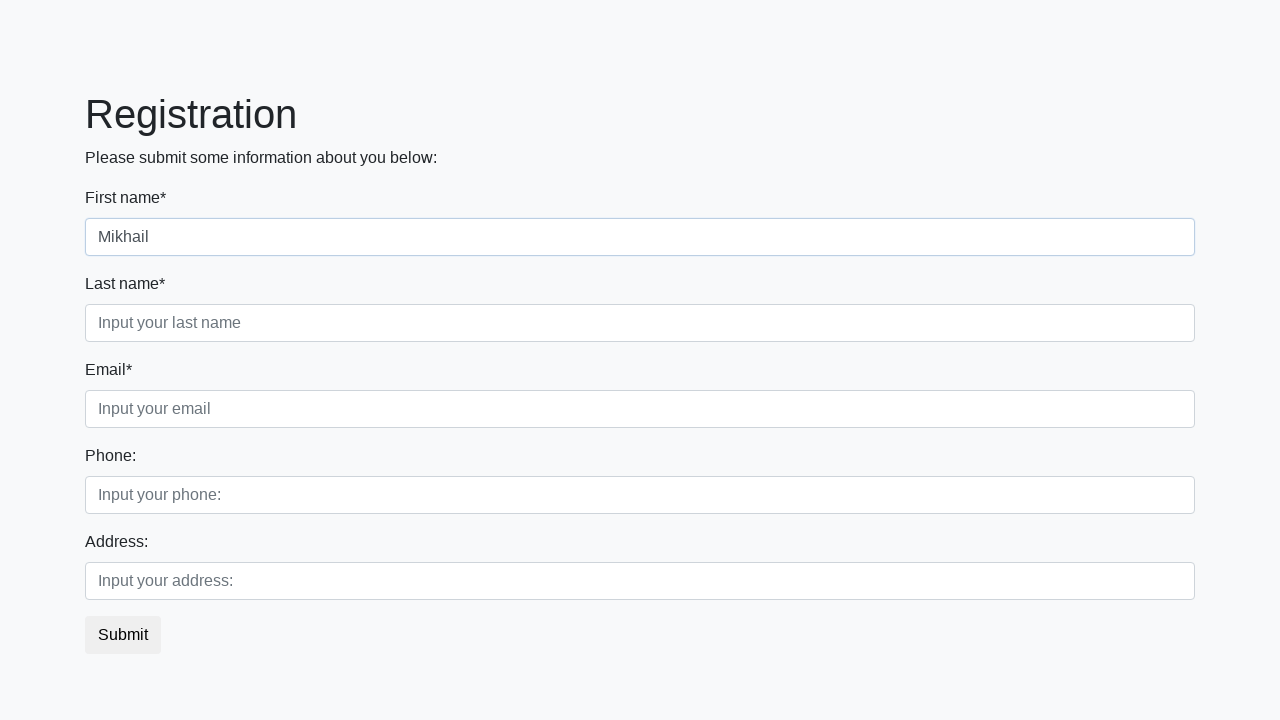

Filled last name field with 'Volkov' on //div[@class='first_block']/div[2]/input[@class='form-control second']
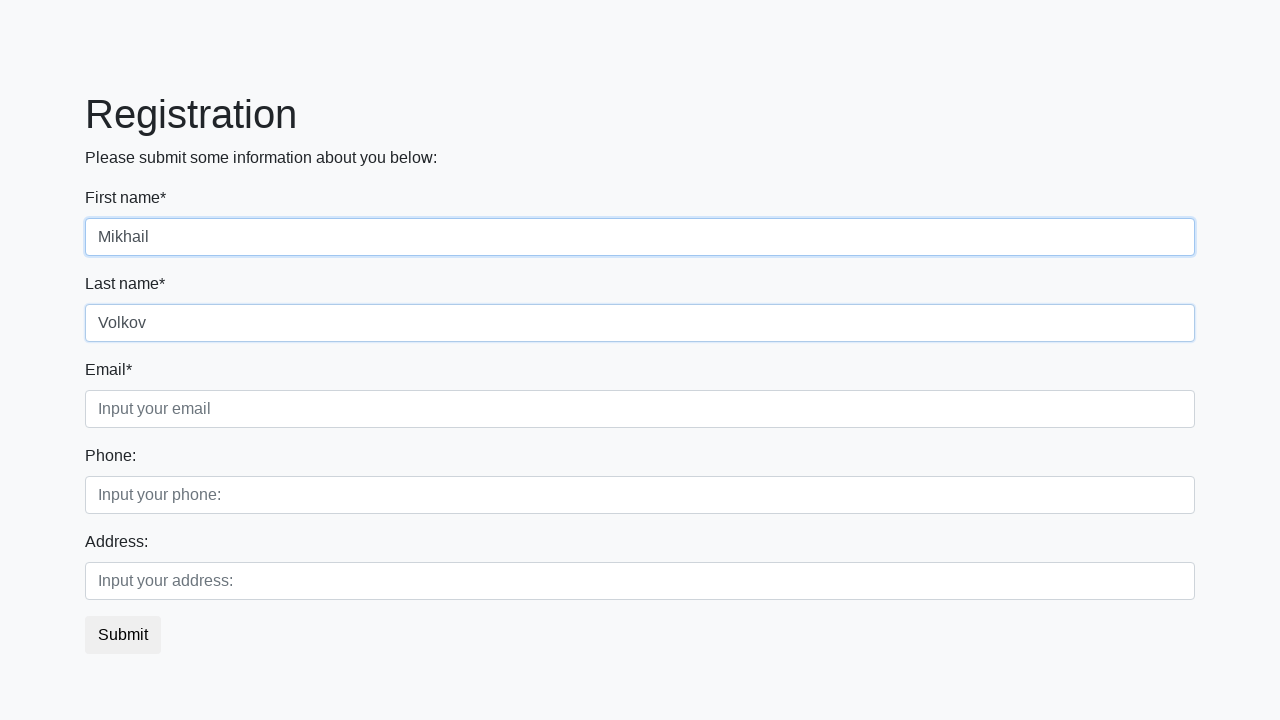

Filled city field with 'Moscow' on //div[@class='first_block']/div[3]/input[@class='form-control third']
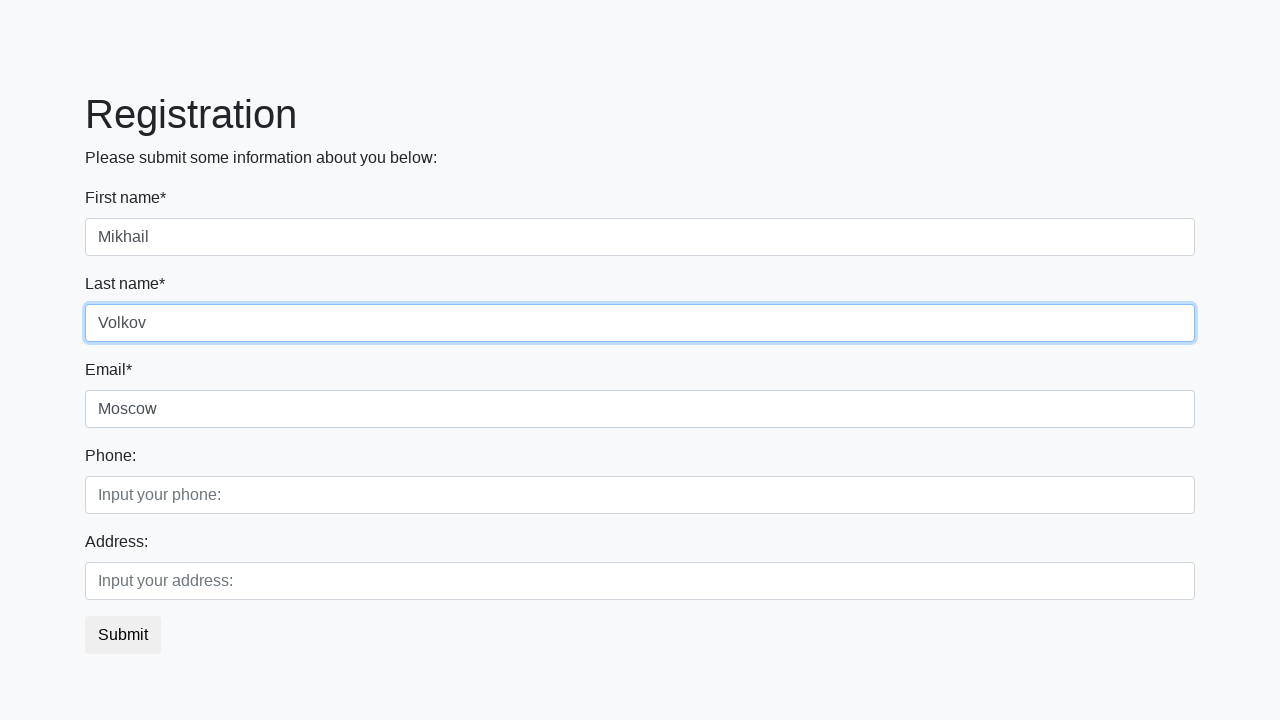

Clicked the submit button at (123, 635) on button.btn
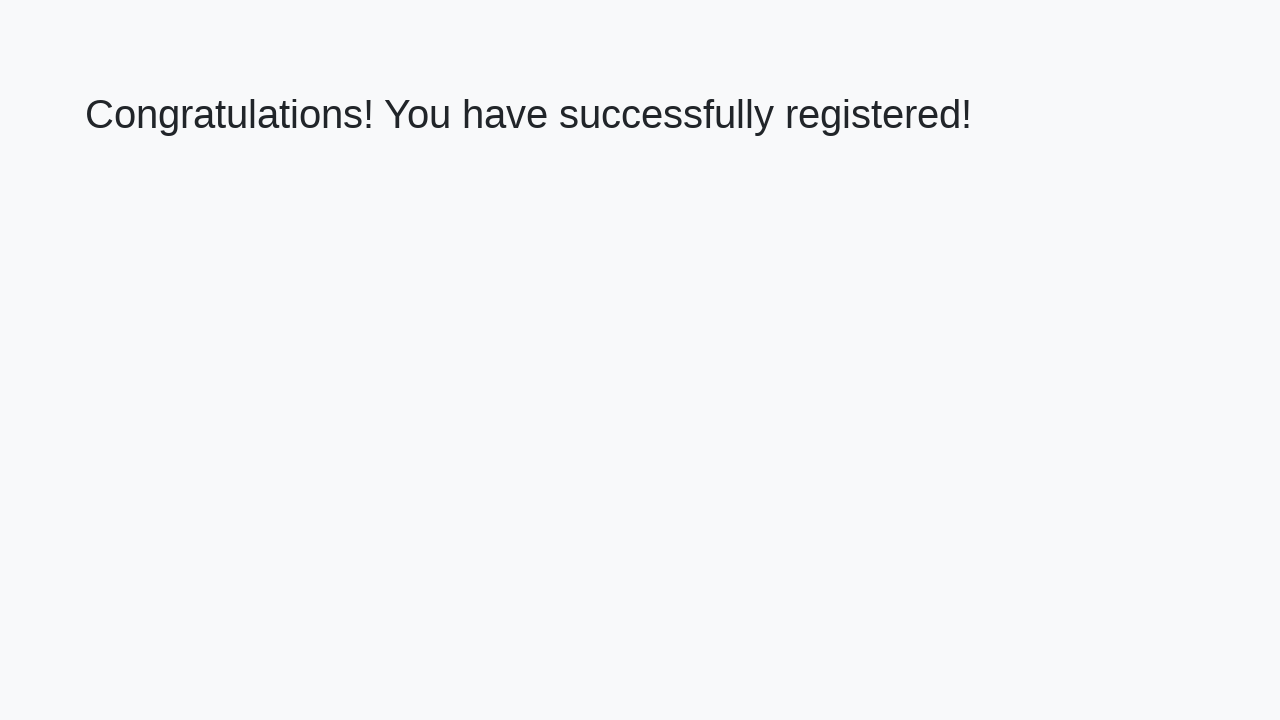

Success message header element loaded
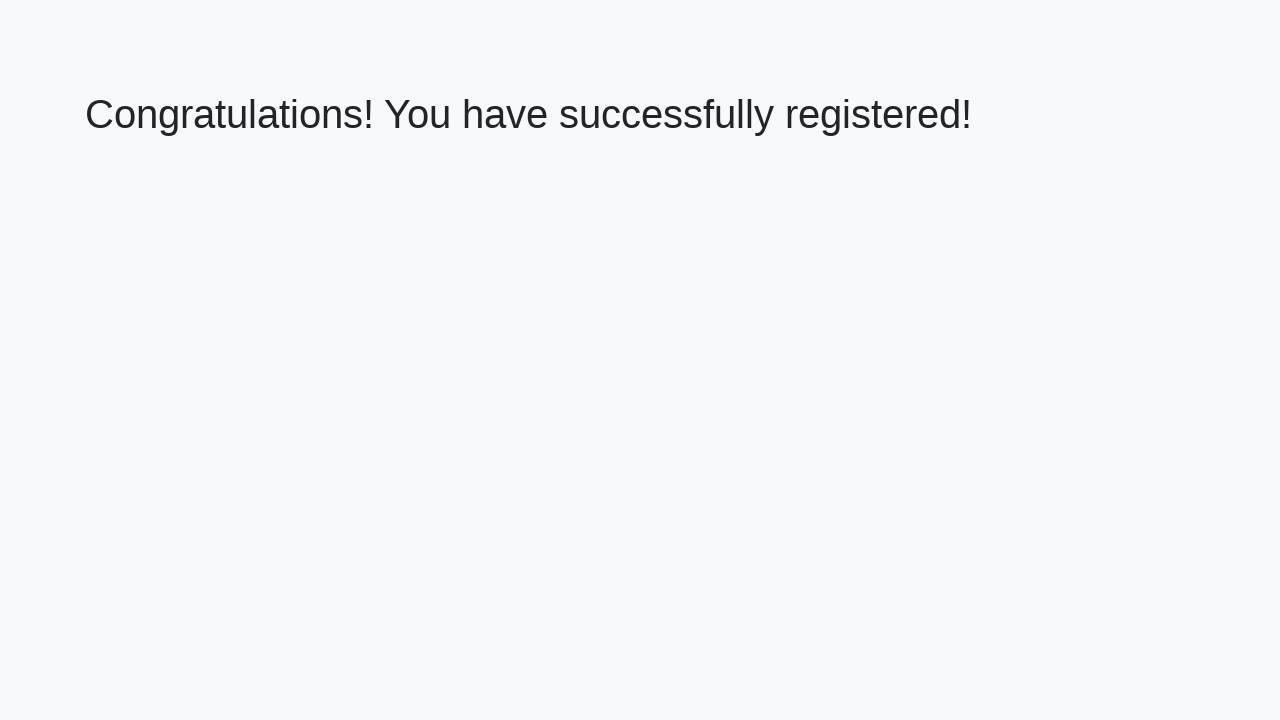

Retrieved welcome text from header
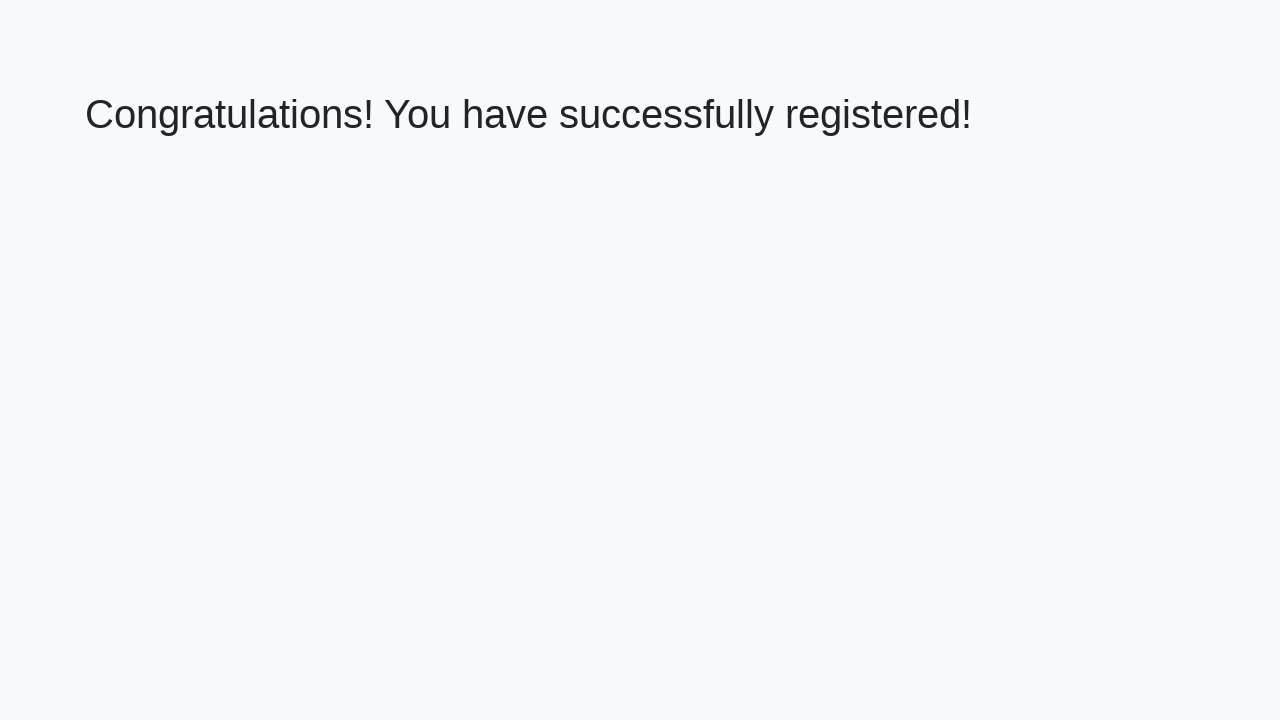

Verified success message 'Congratulations! You have successfully registered!'
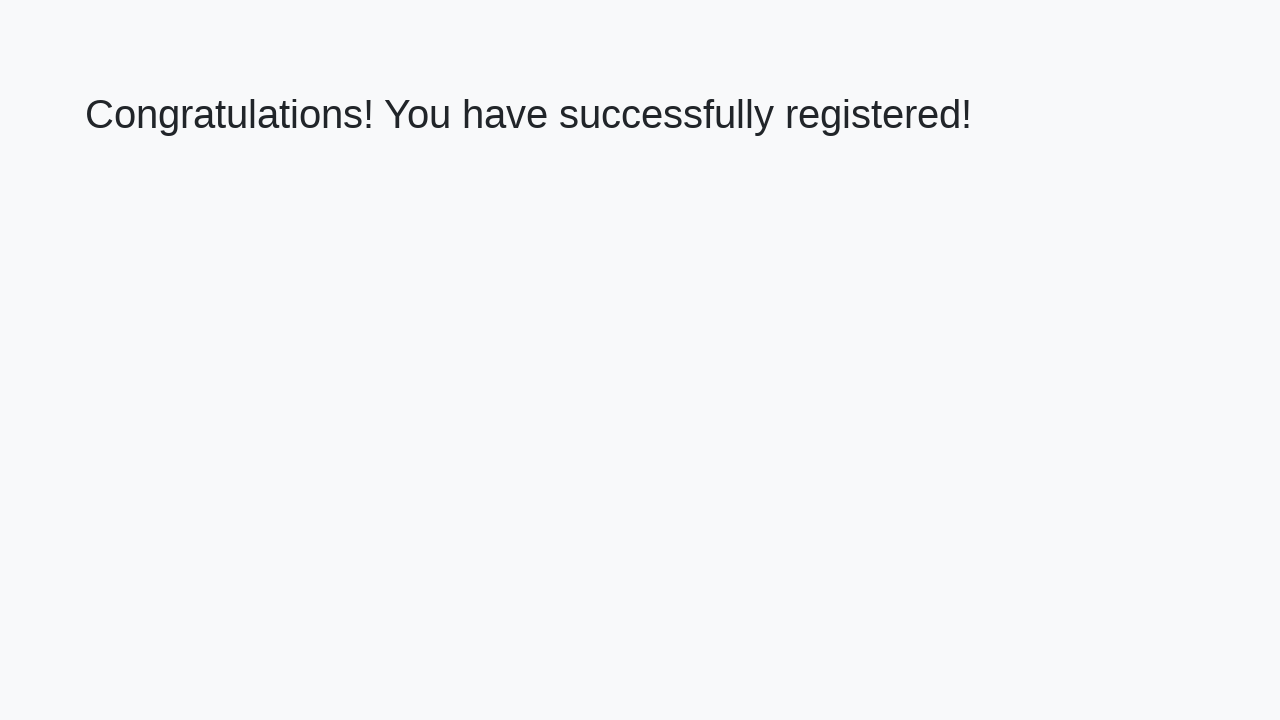

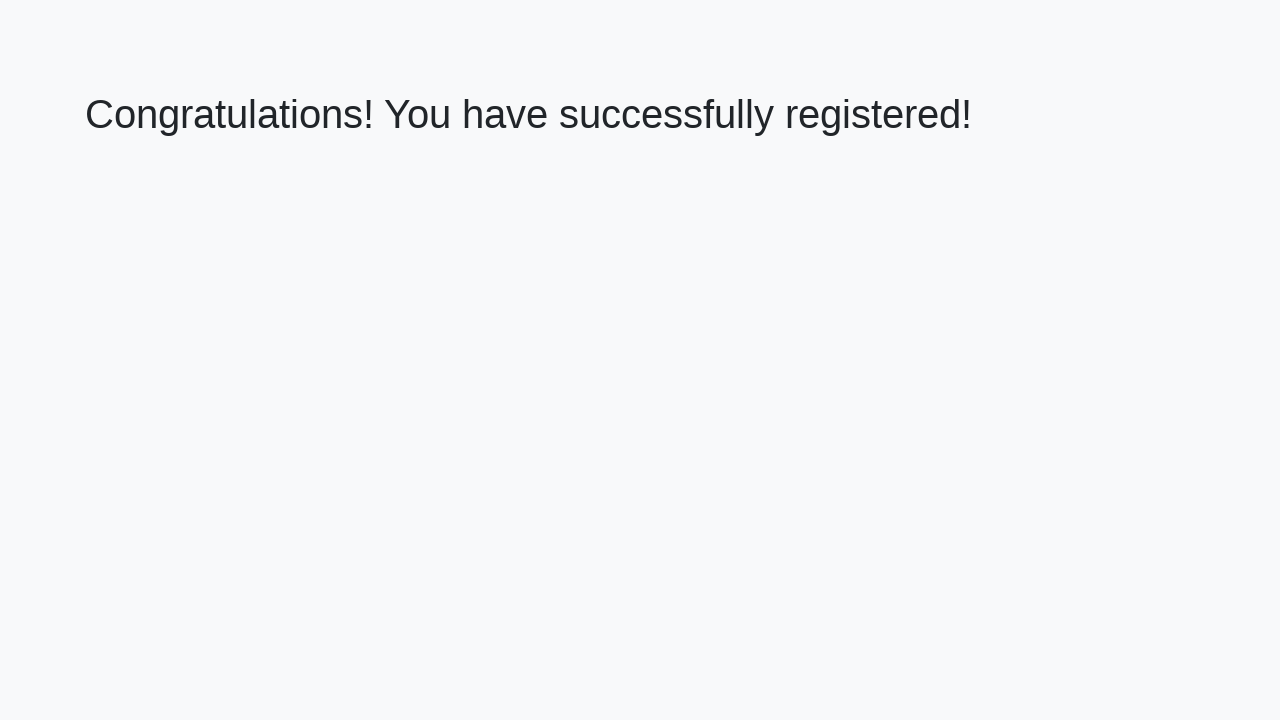